Tests drag and drop functionality on jQuery UI demo page by dragging an element into a droppable area within an iframe

Starting URL: https://jqueryui.com/droppable/

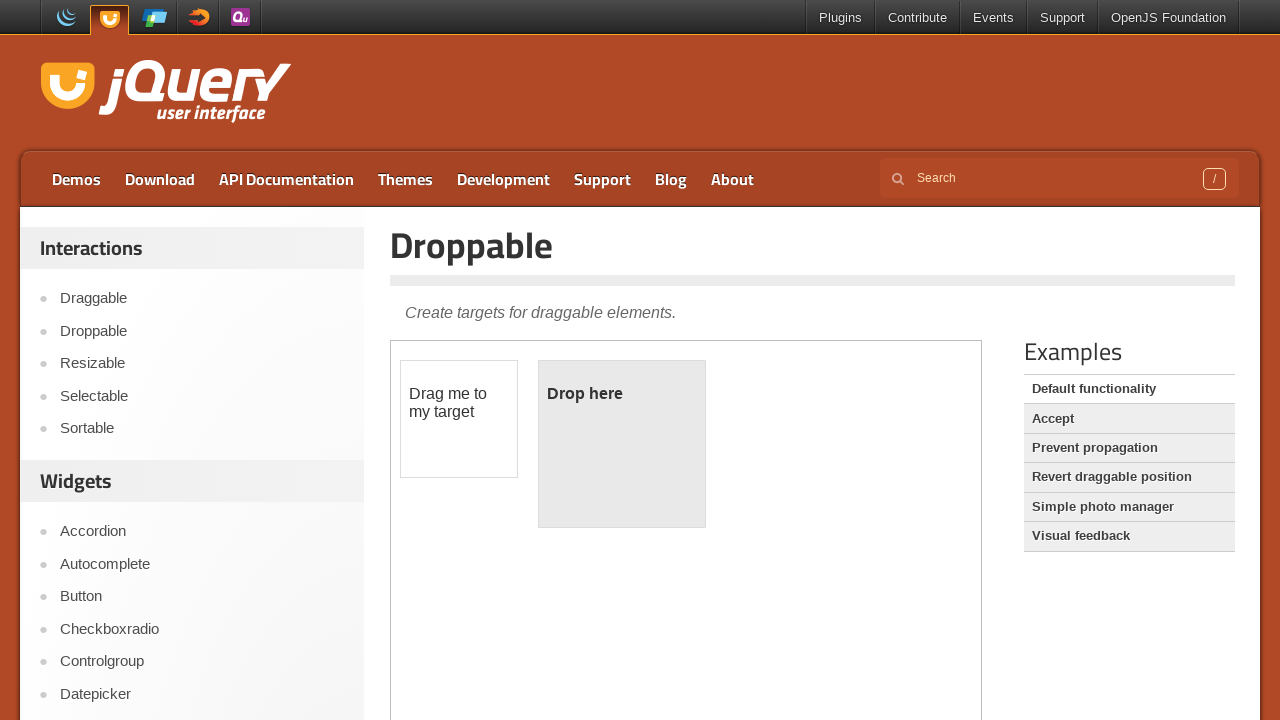

Located the demo iframe
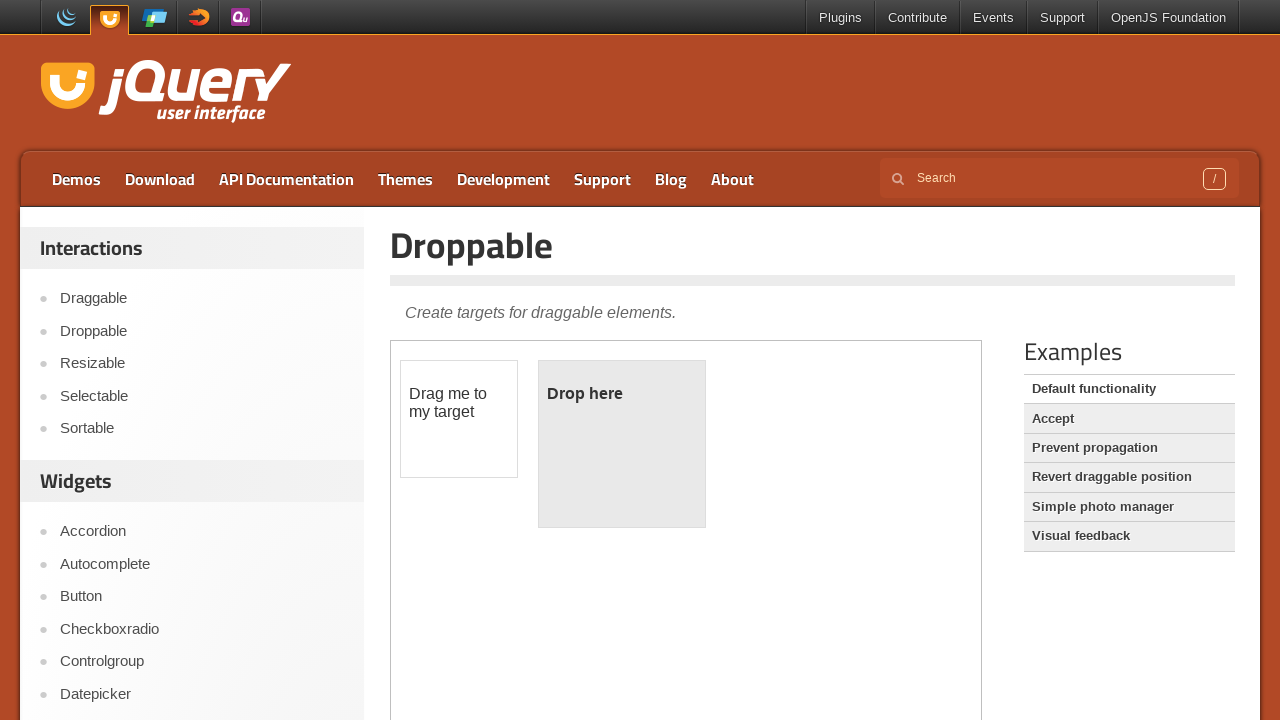

Located the draggable element within the iframe
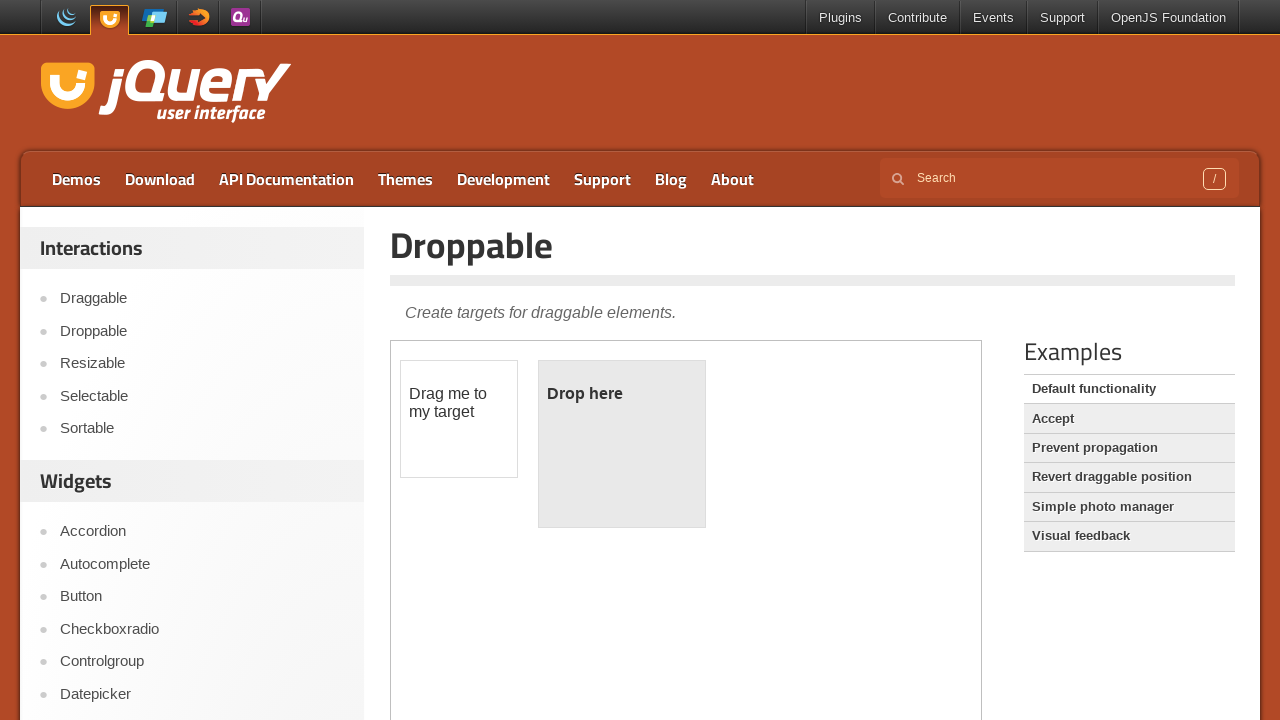

Located the droppable element within the iframe
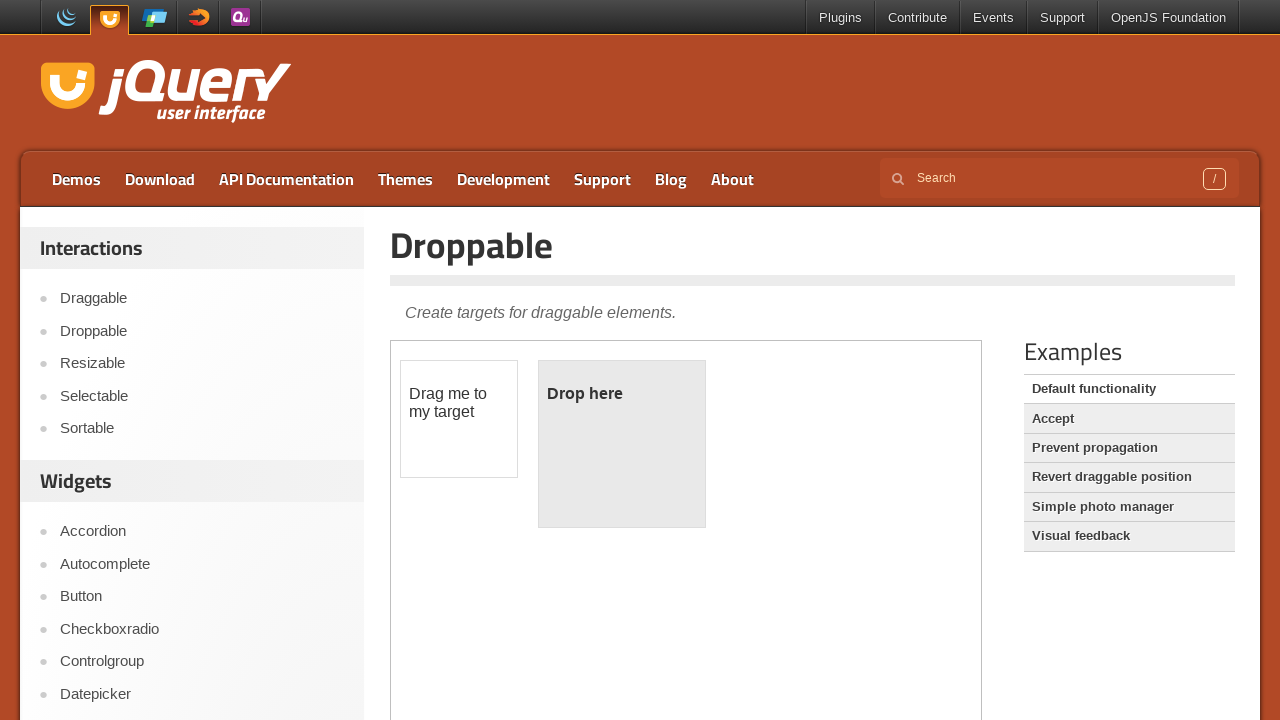

Dragged the draggable element into the droppable area at (622, 444)
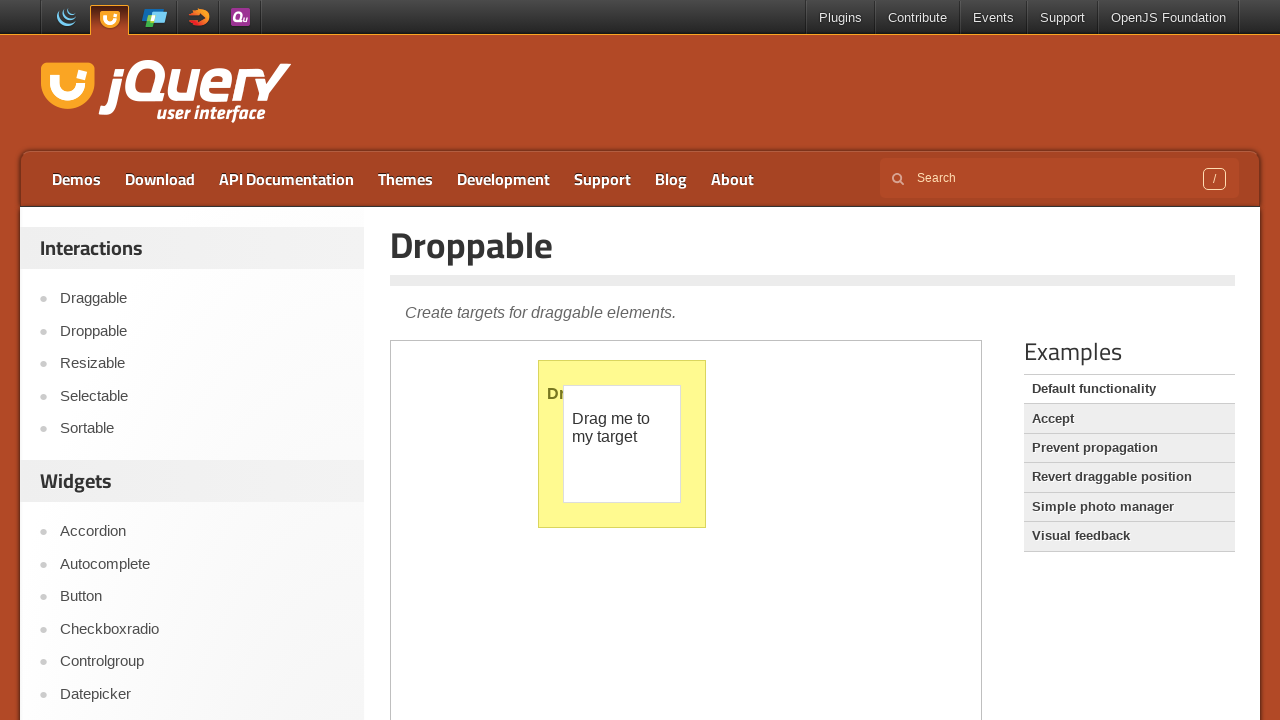

Counted iframes on the page: 1
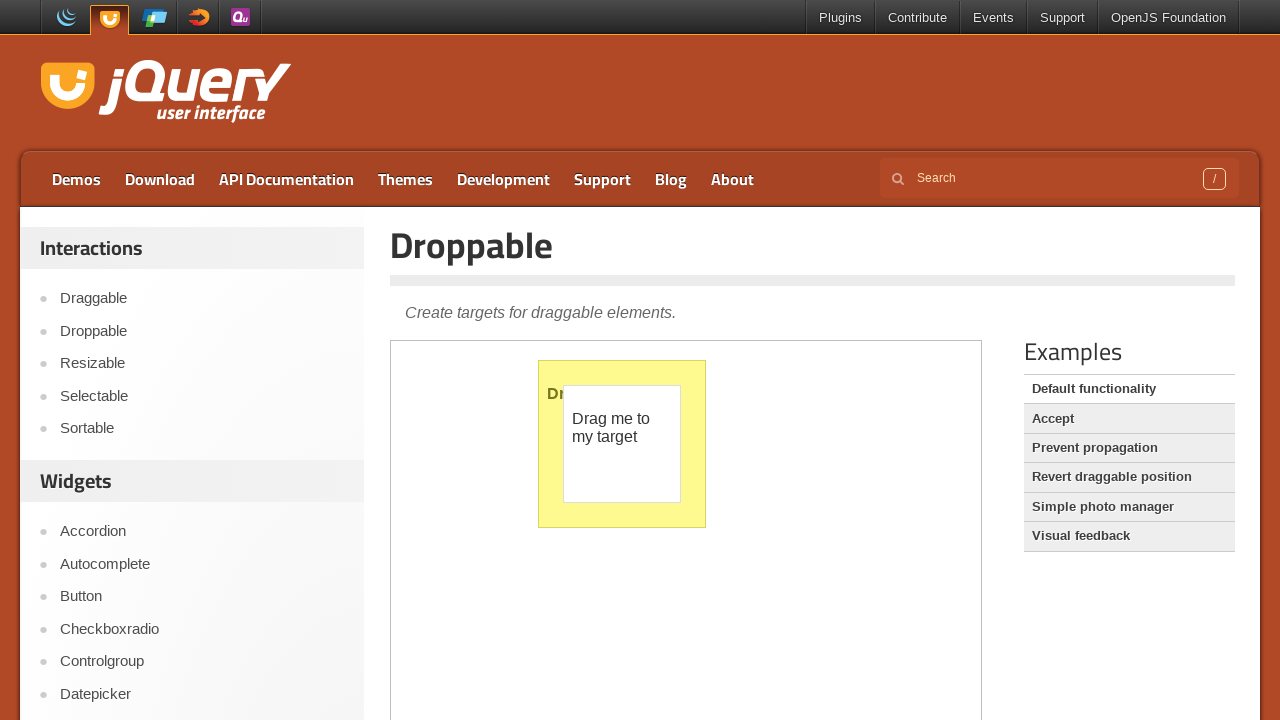

Printed iframe count result
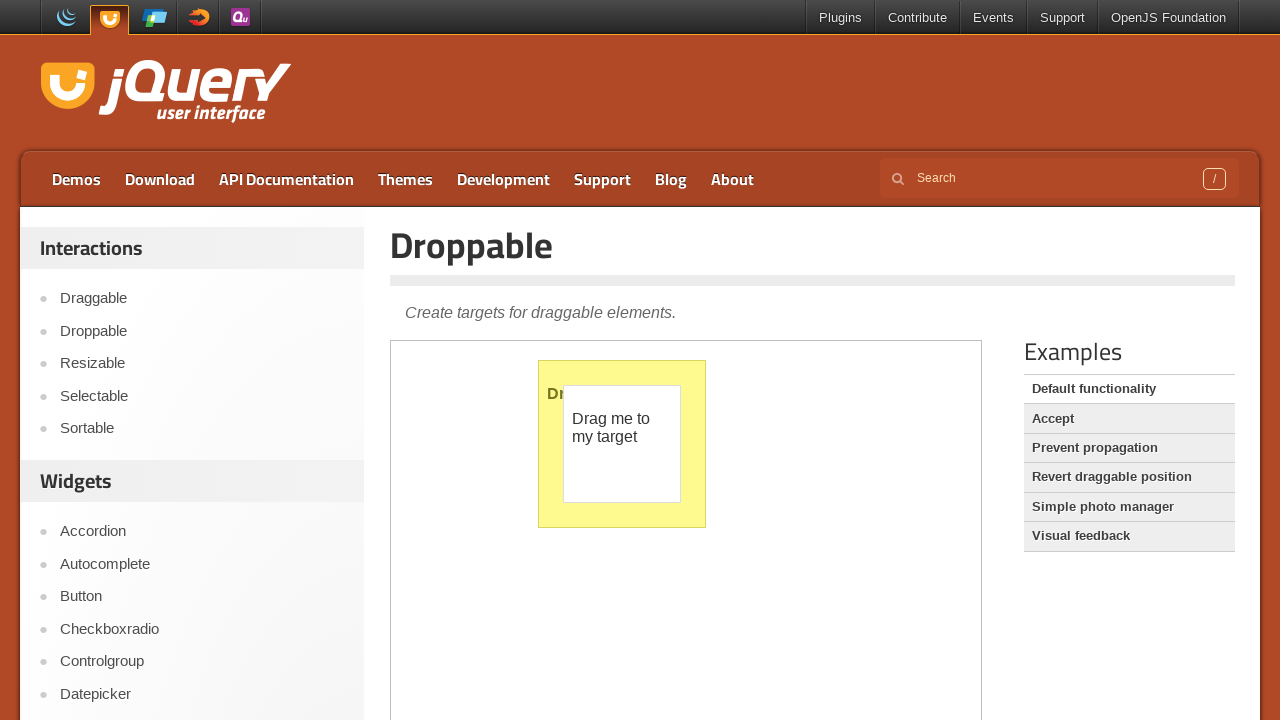

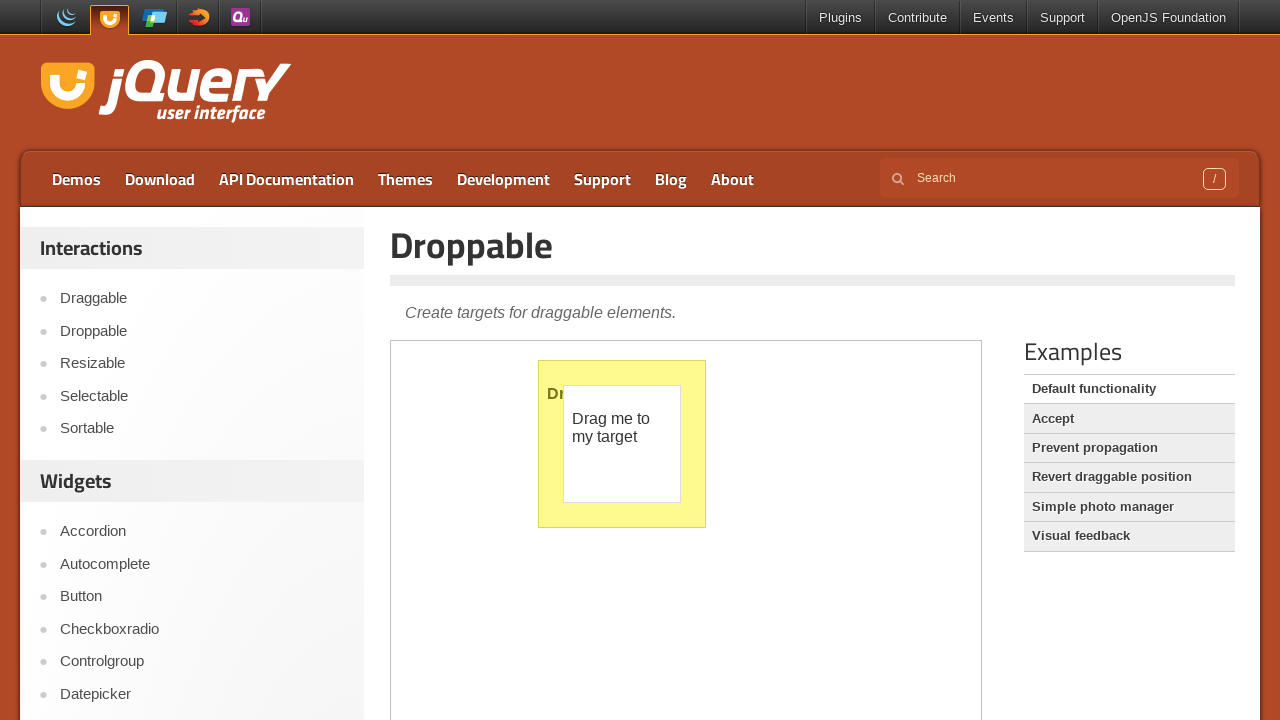